Tests that clicking on a language link in the J page table navigates to a different URL, verifying links are clickable

Starting URL: http://www.99-bottles-of-beer.net/

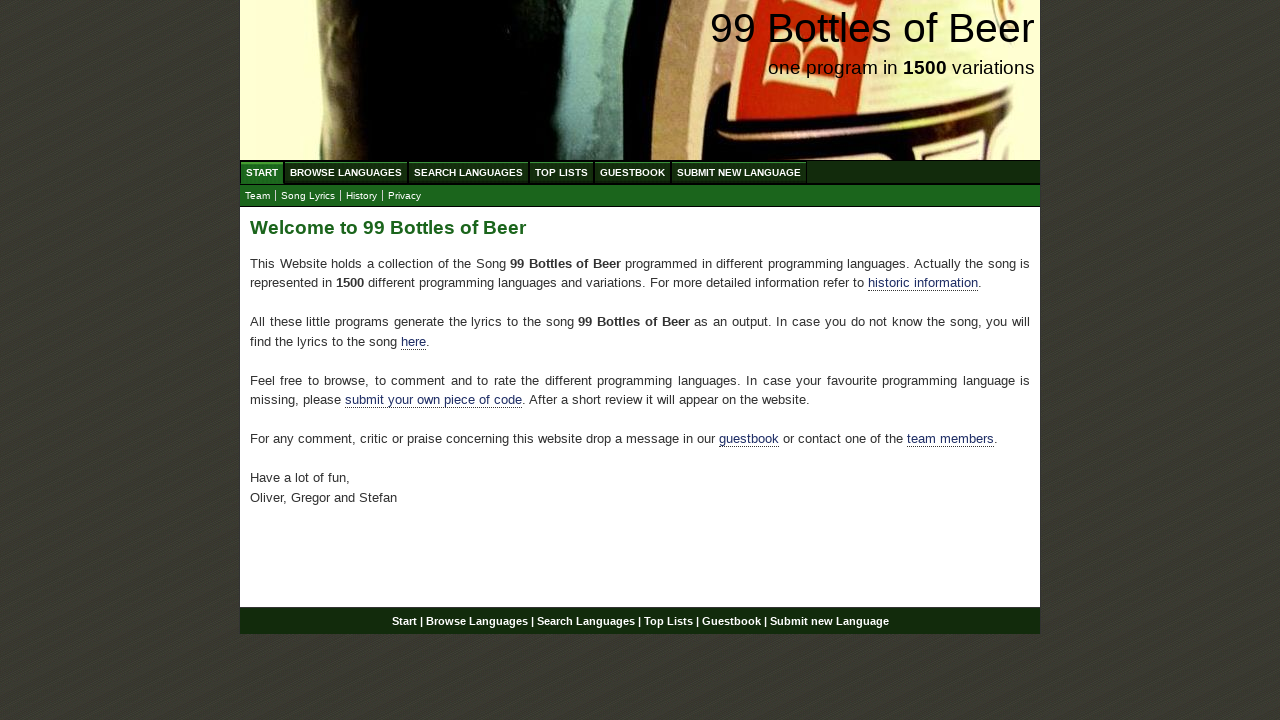

Clicked 'Browse Languages' menu link at (346, 172) on a[href='/abc.html']
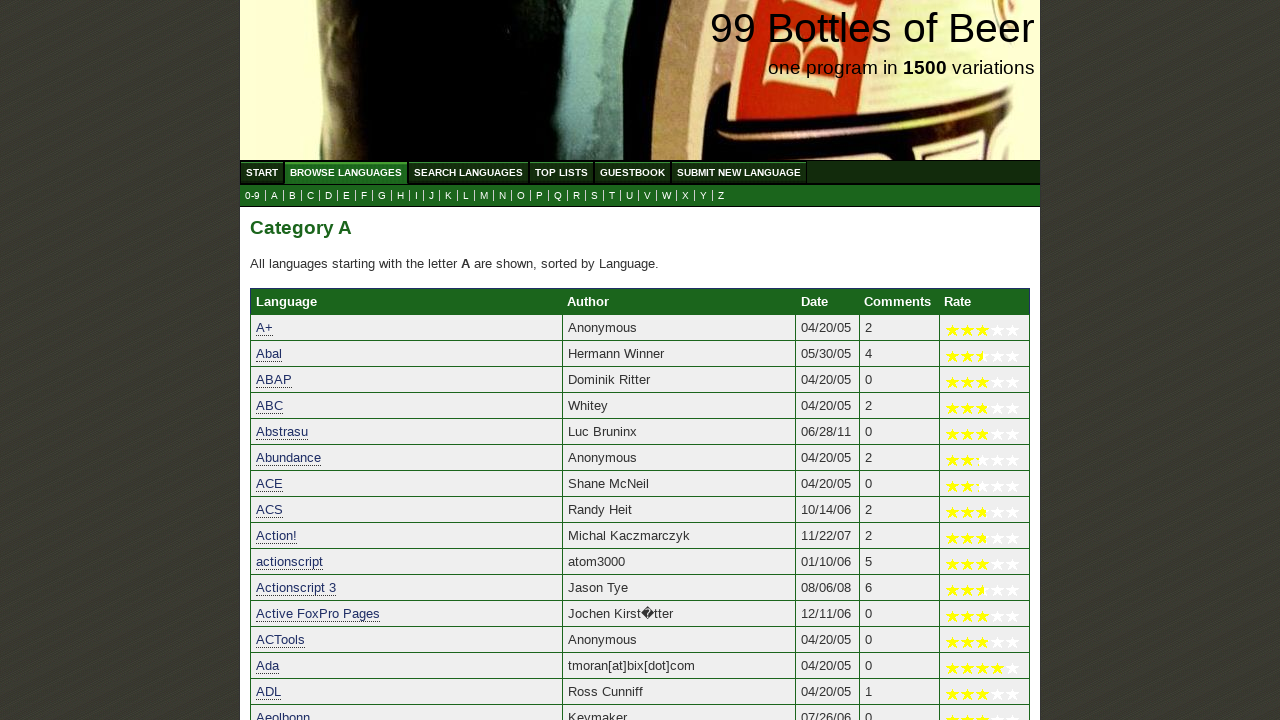

Clicked 'J' submenu link to navigate to J page at (432, 196) on a[href='j.html']
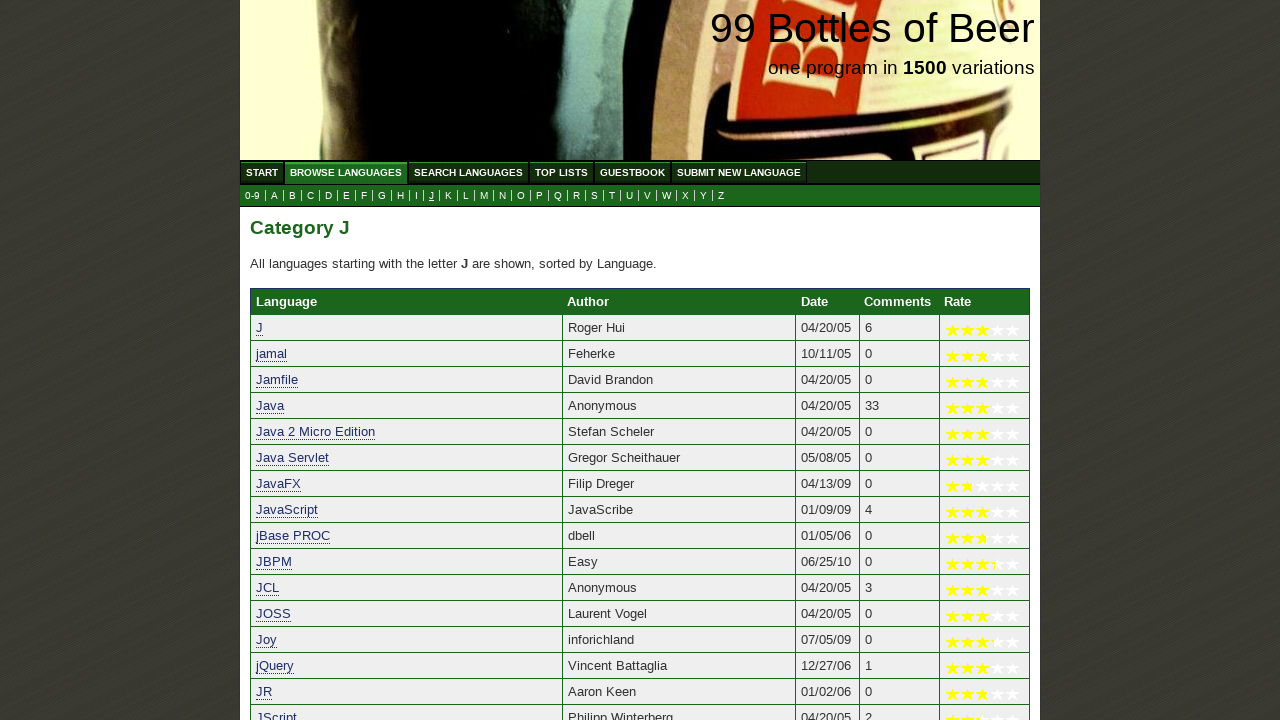

Stored current URL: http://www.99-bottles-of-beer.net/j.html
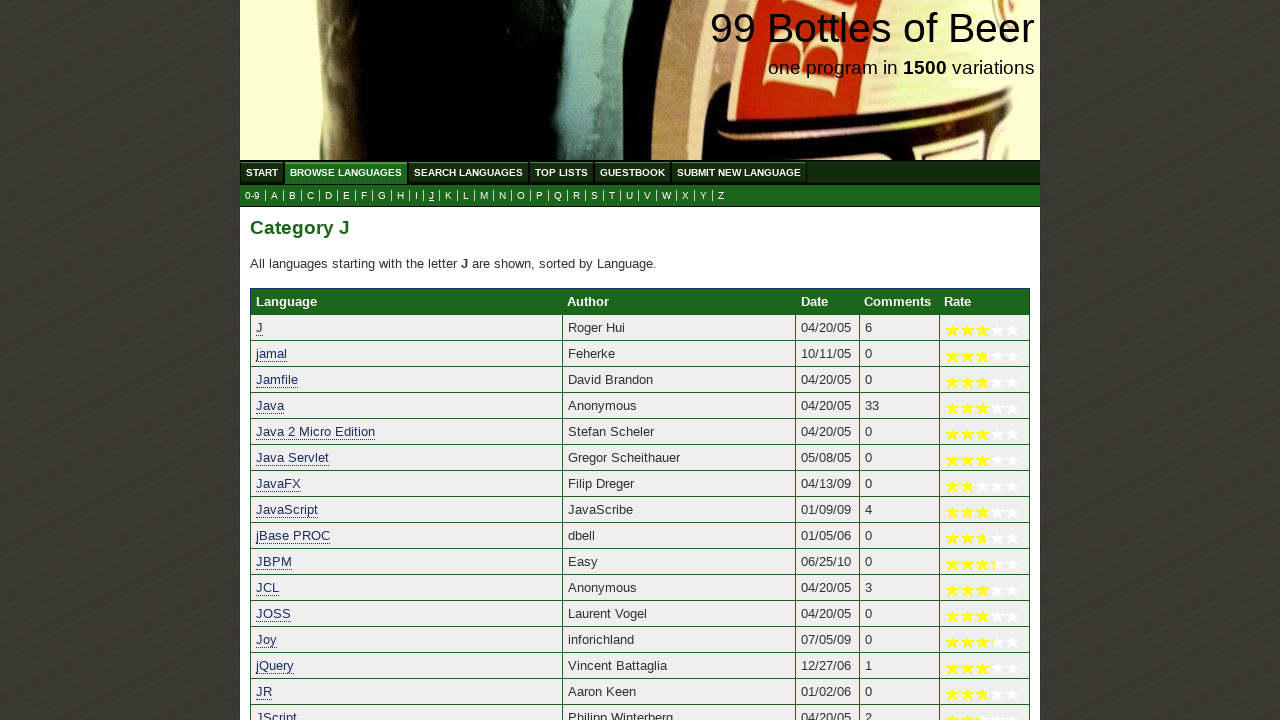

Table with language links loaded
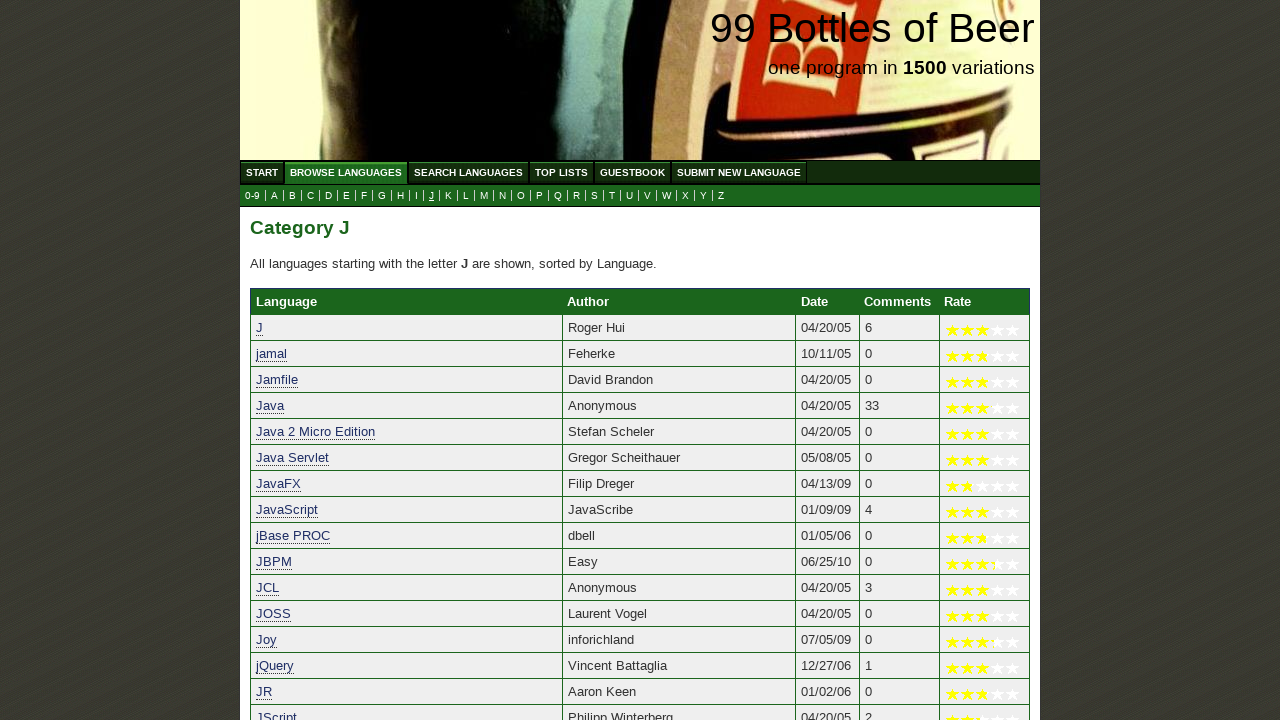

Found 22 language links in table
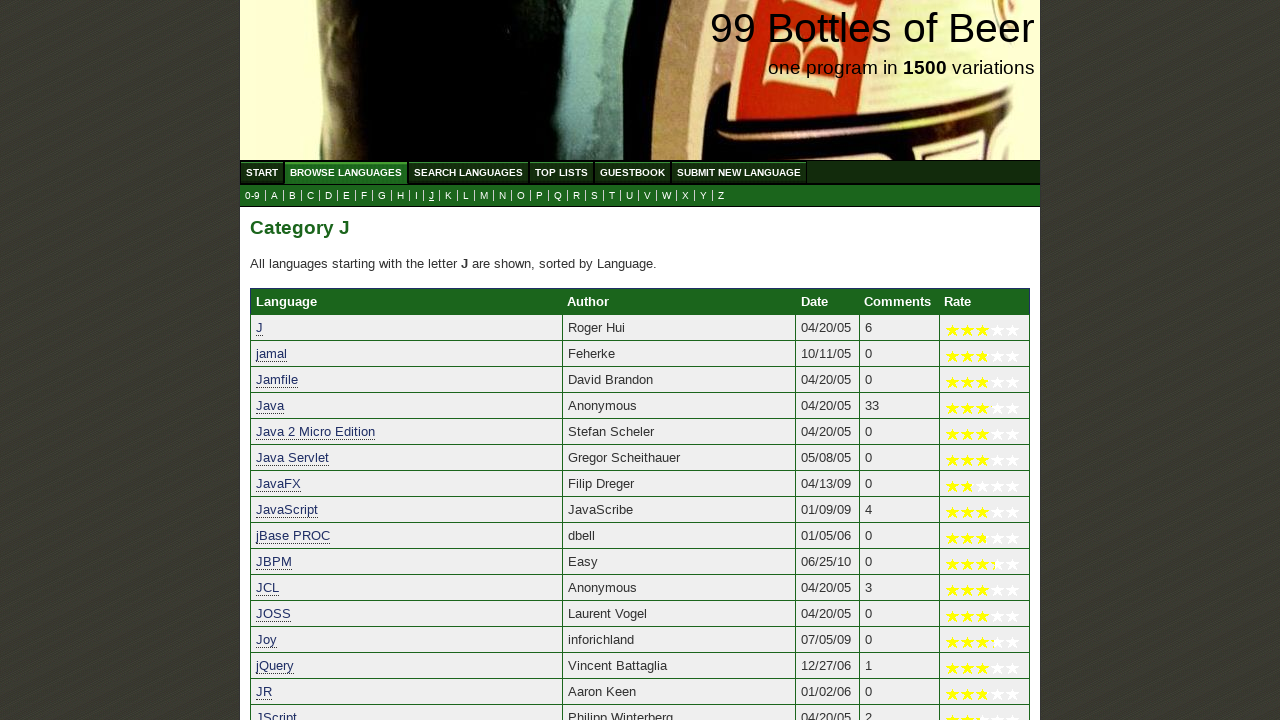

Clicked random language link at index 12 at (266, 640) on table tr td a >> nth=12
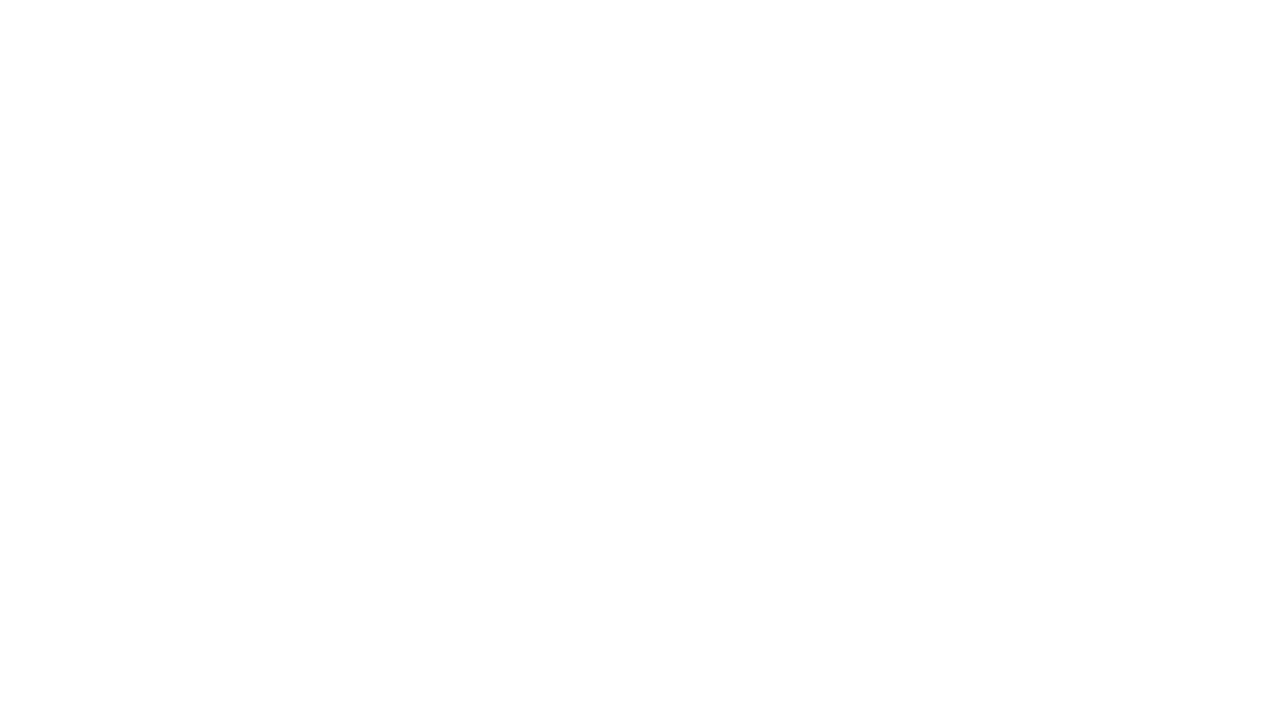

Page finished loading after link click
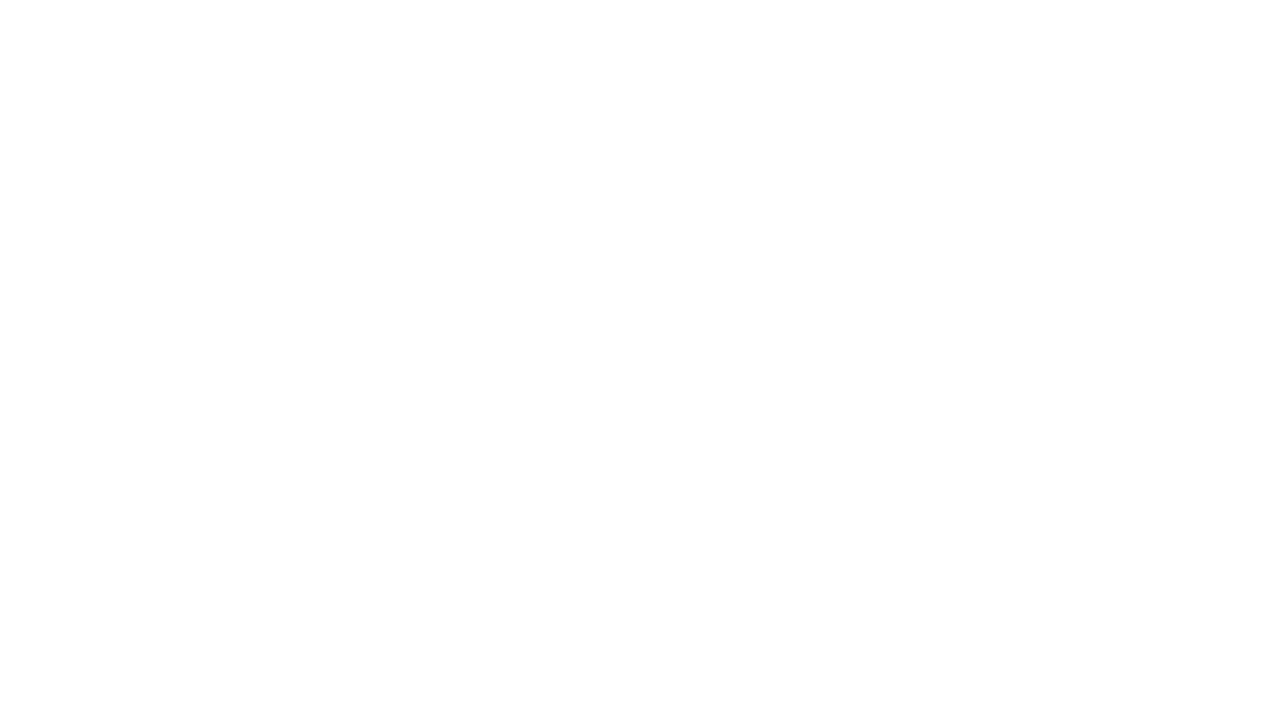

Verified URL changed from http://www.99-bottles-of-beer.net/j.html to http://www.99-bottles-of-beer.net/language-joy-2136.html
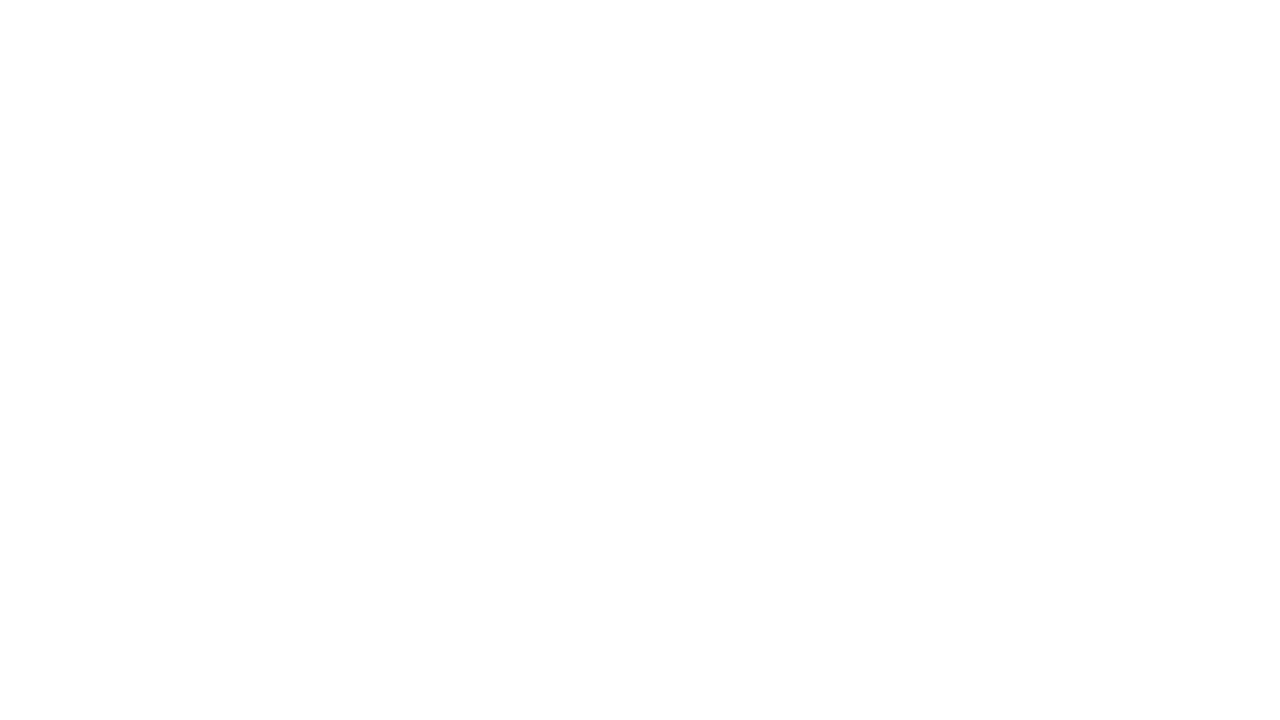

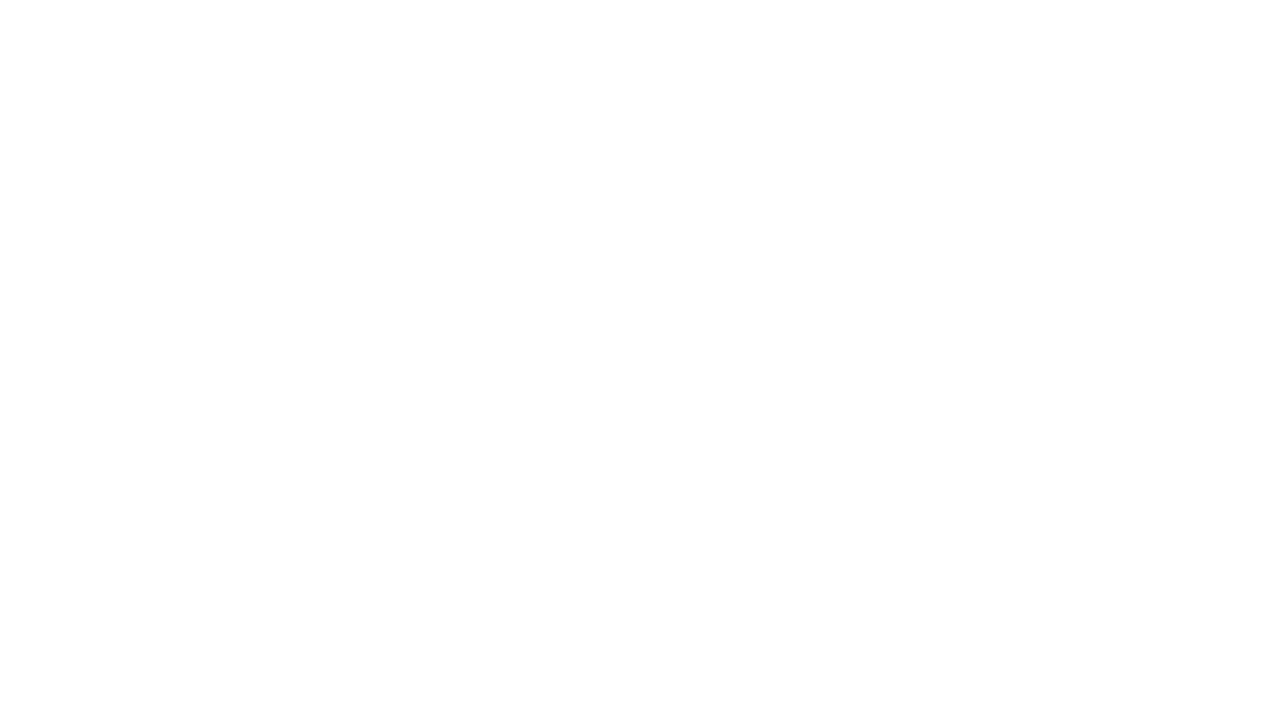